Tests selecting multiple non-consecutive items using Ctrl/Cmd key modifier

Starting URL: https://automationfc.github.io/jquery-selectable/

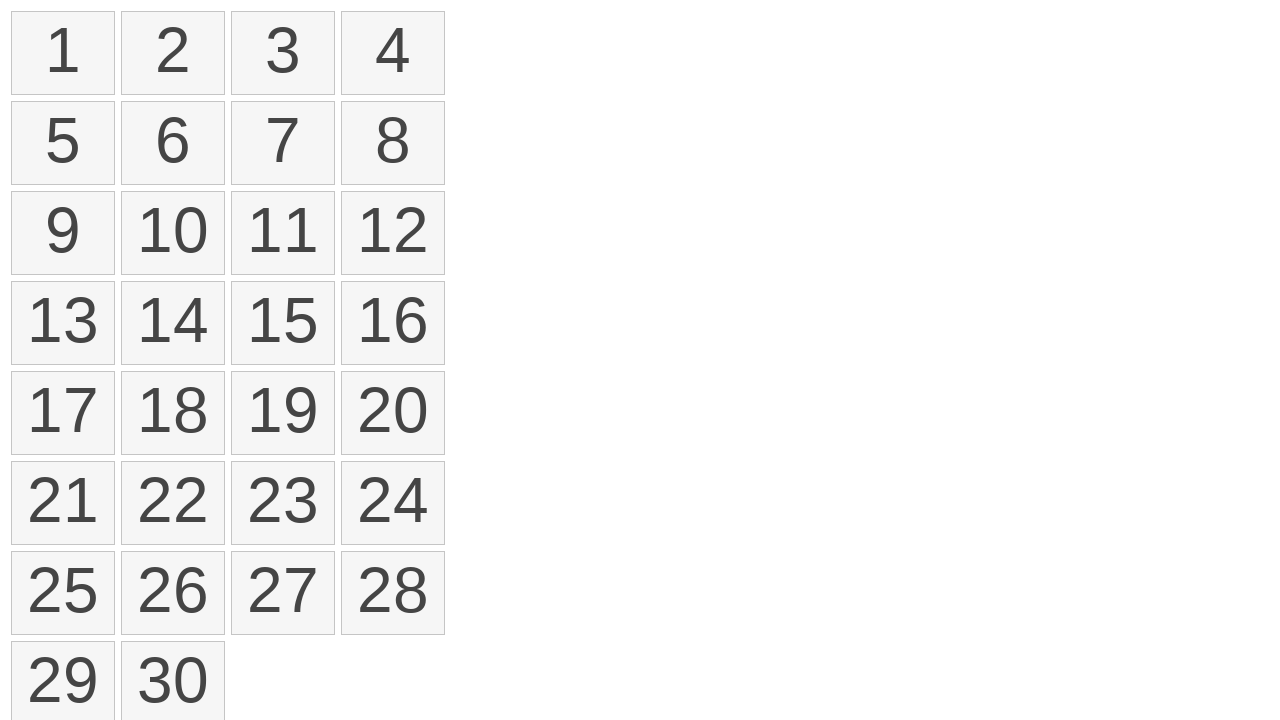

Clicked first item (index 0) with Ctrl modifier at (63, 53) on xpath=//ol[@id='selectable']//li >> nth=0
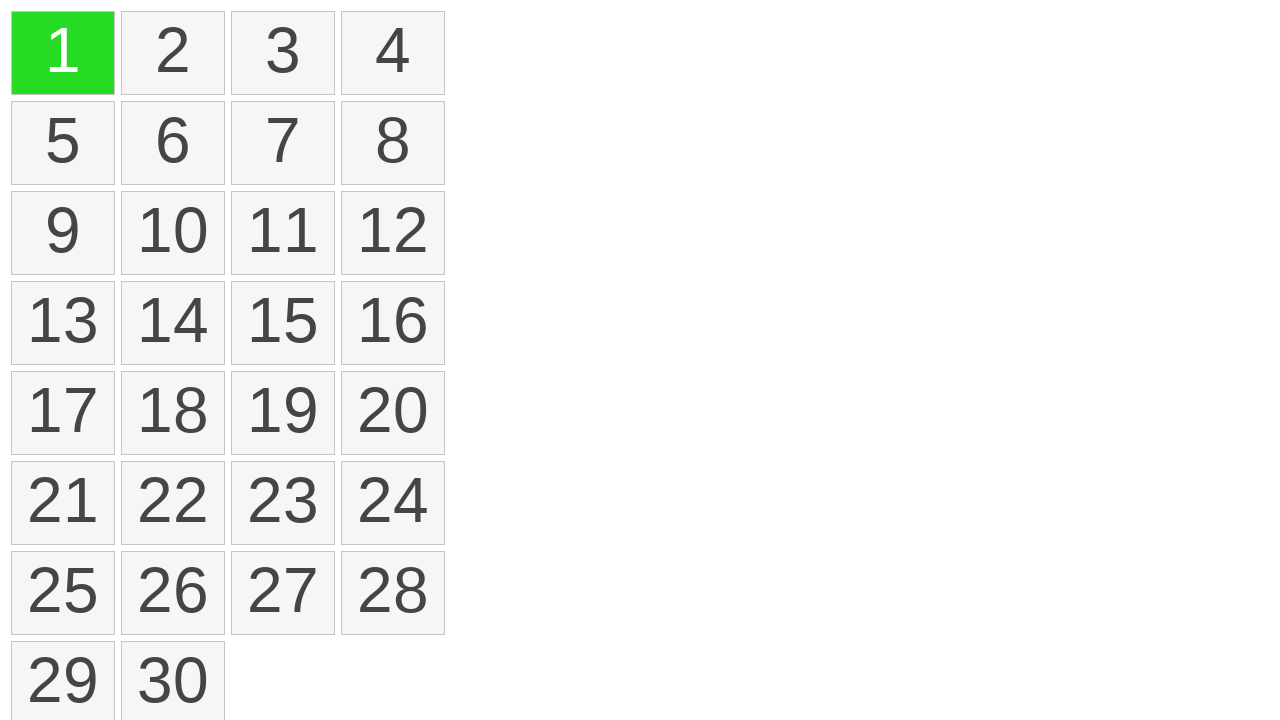

Ctrl+clicked item at index 3 at (393, 53) on xpath=//ol[@id='selectable']//li >> nth=3
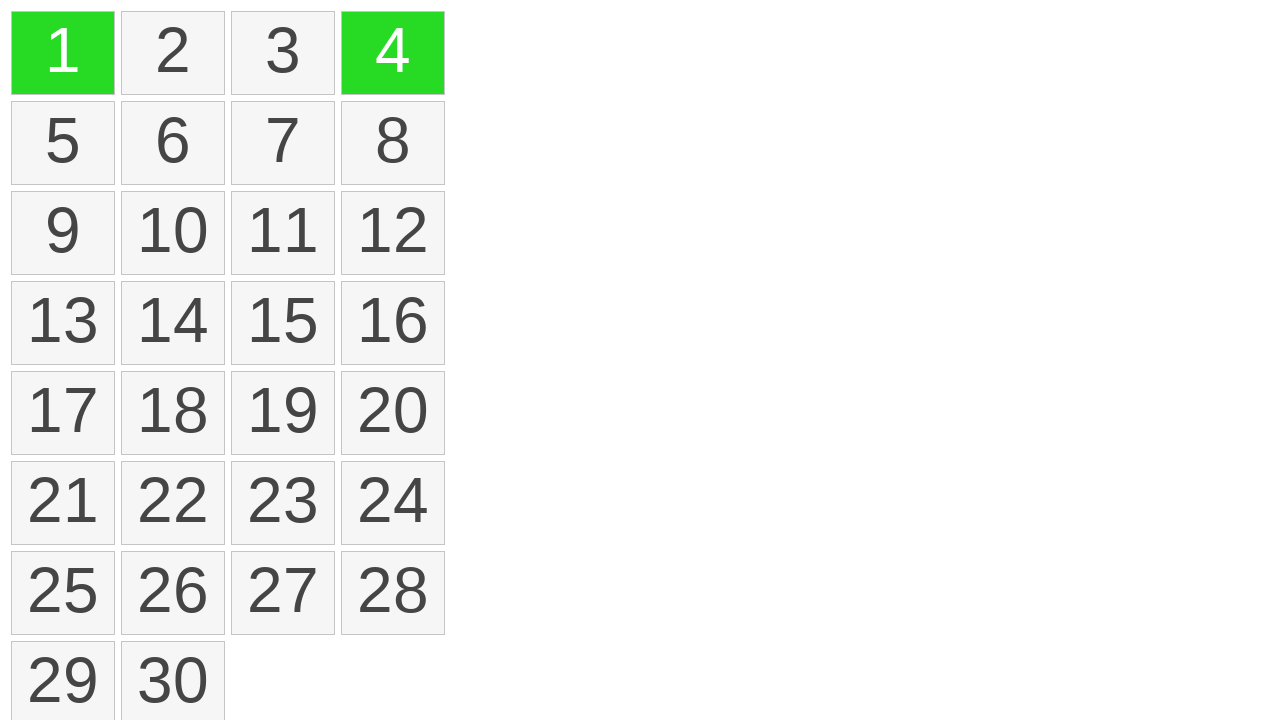

Ctrl+clicked item at index 7 at (393, 143) on xpath=//ol[@id='selectable']//li >> nth=7
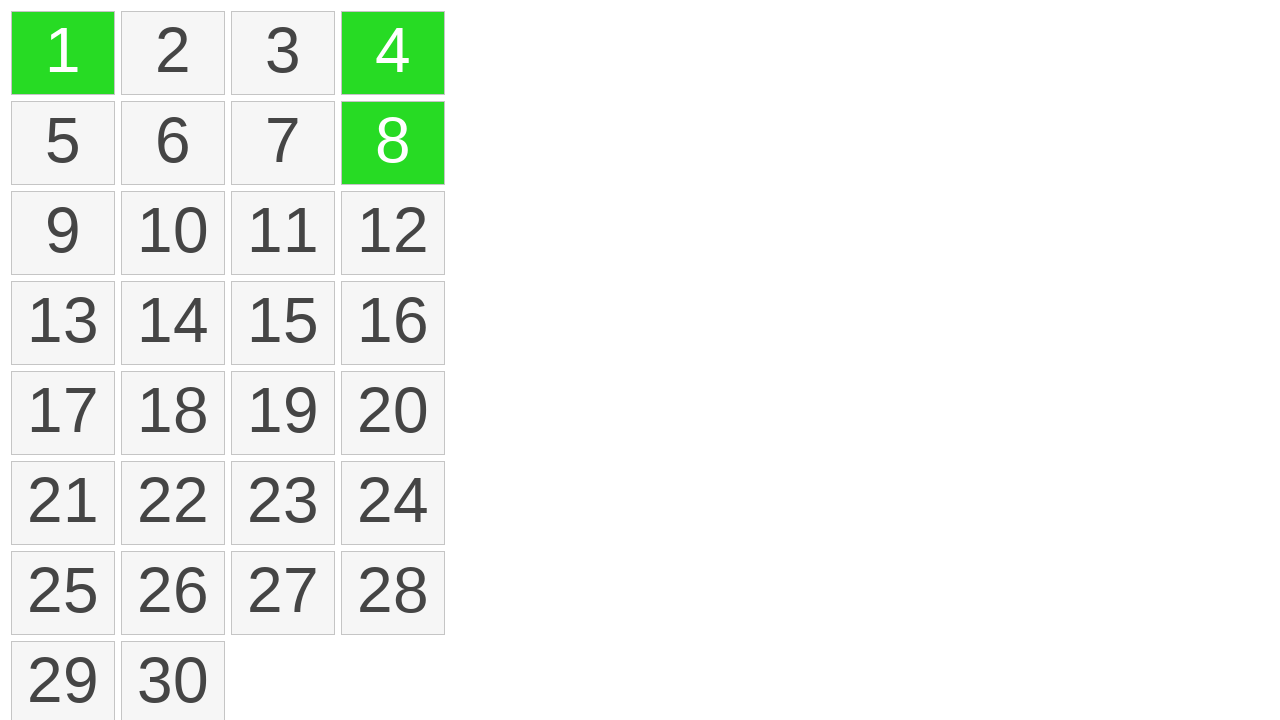

Ctrl+clicked item at index 10 at (283, 233) on xpath=//ol[@id='selectable']//li >> nth=10
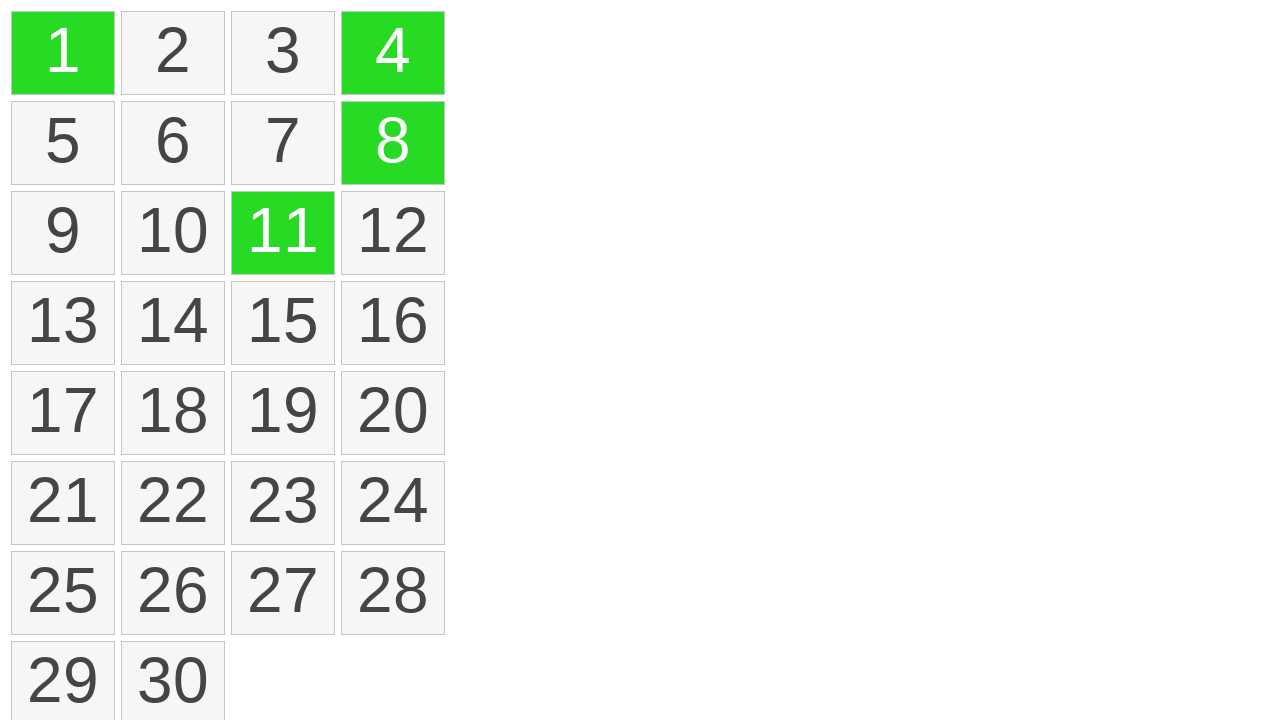

Ctrl+clicked item at index 13 at (173, 323) on xpath=//ol[@id='selectable']//li >> nth=13
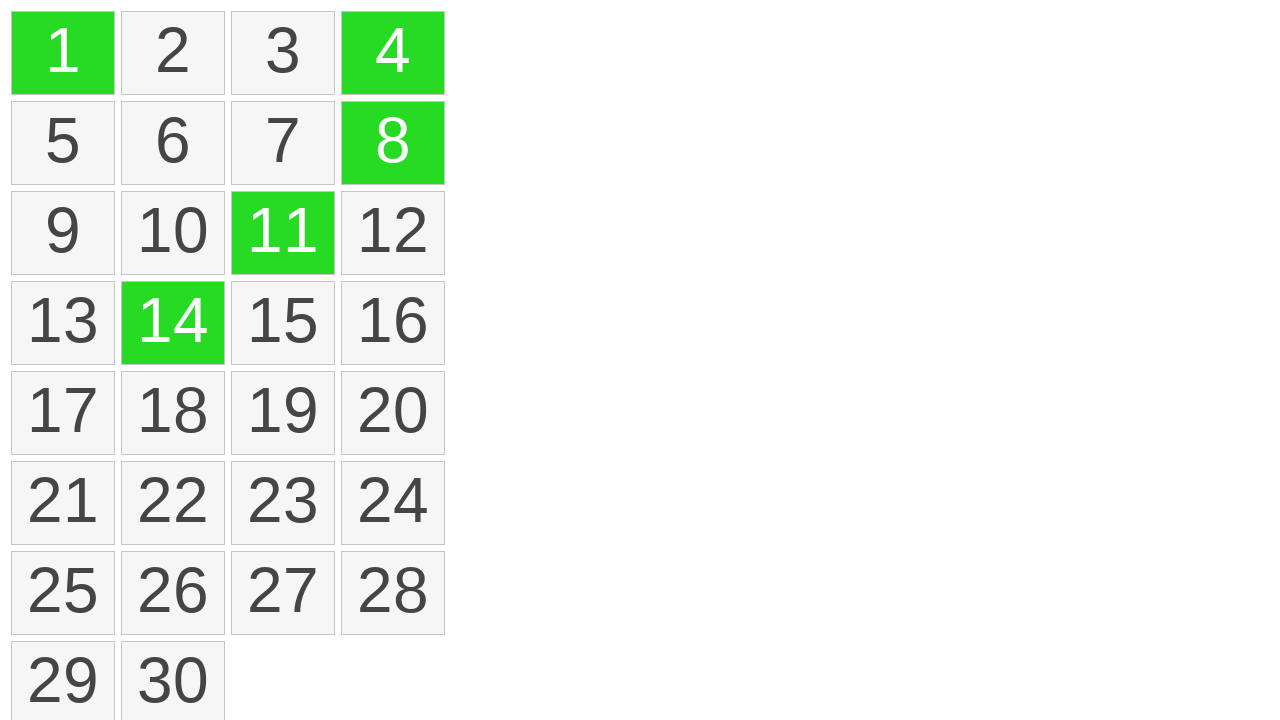

Ctrl+clicked item at index 17 at (173, 413) on xpath=//ol[@id='selectable']//li >> nth=17
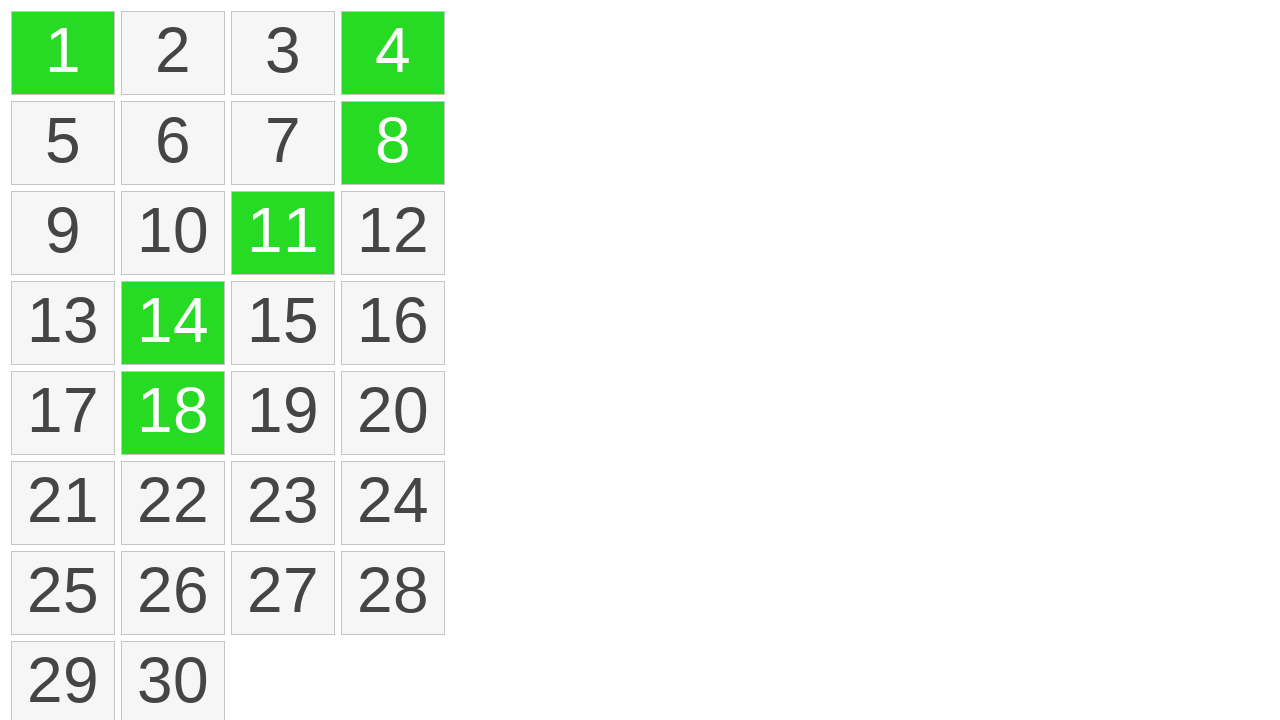

Retrieved locator for selected items to verify 6 non-consecutive items are highlighted
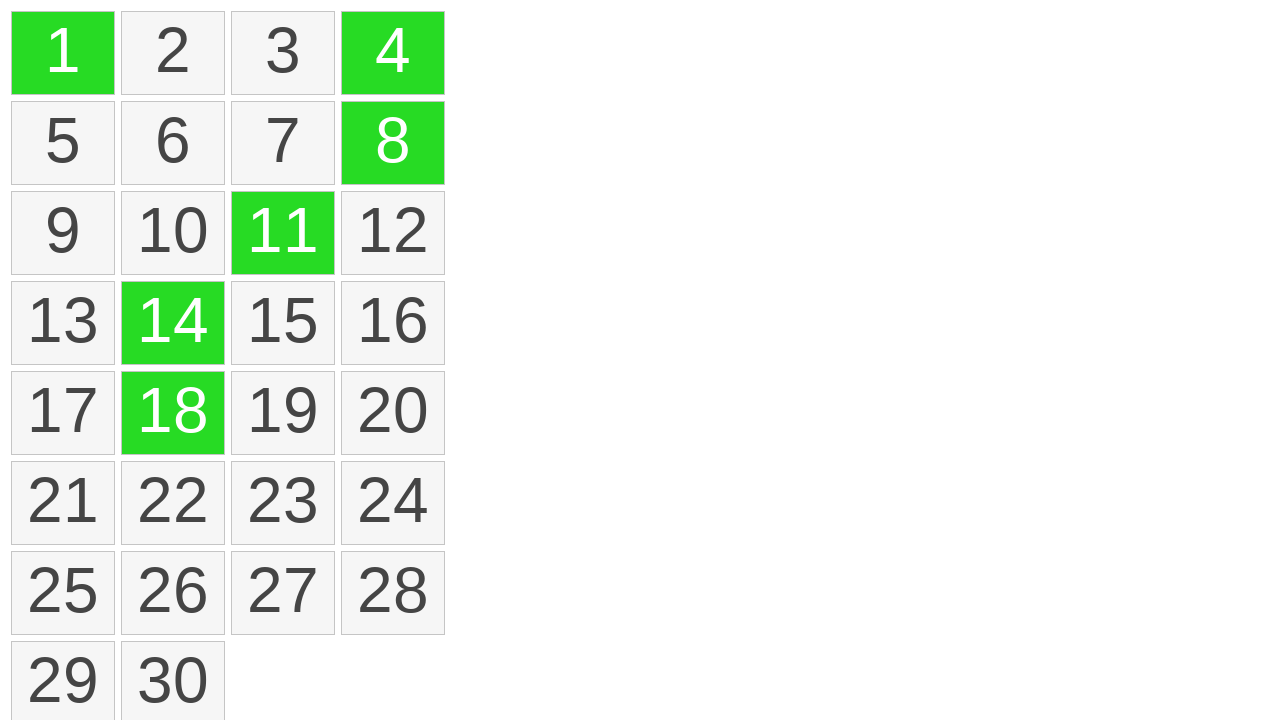

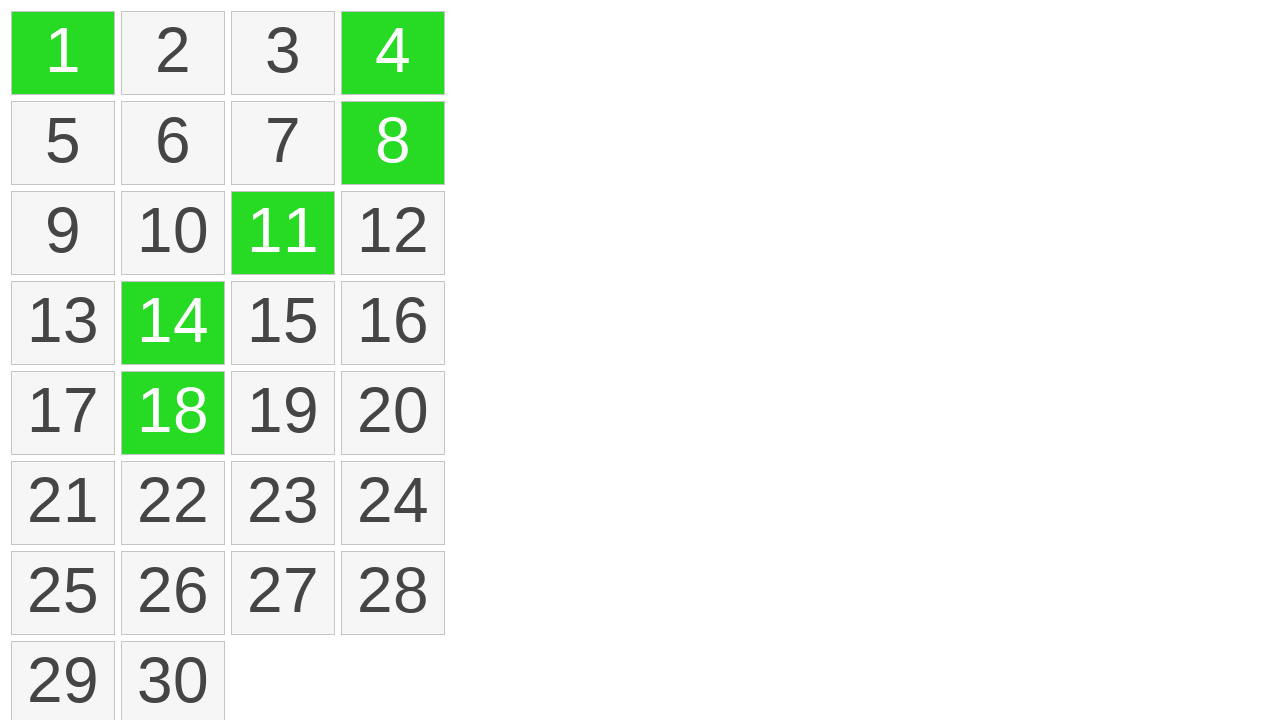